Navigates to the OrangeHRM login page and waits for it to load

Starting URL: https://opensource-demo.orangehrmlive.com/web/index.php/auth/login

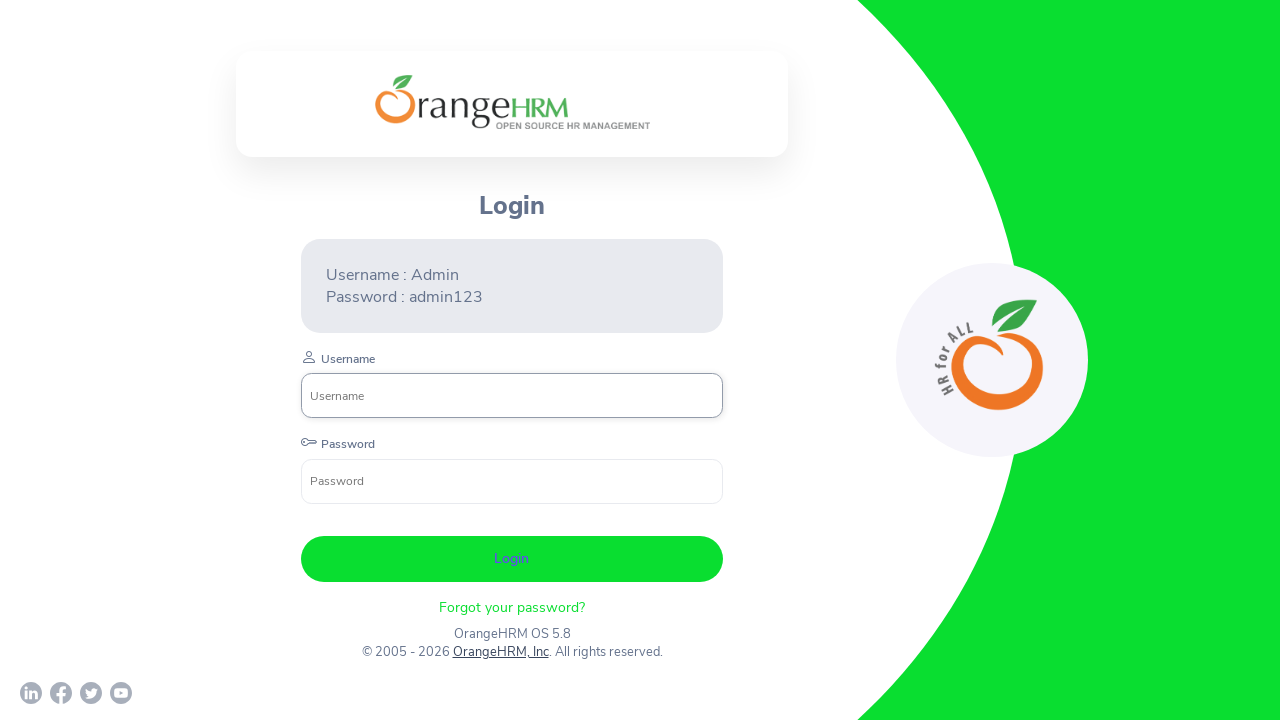

Waited for OrangeHRM login page to fully load (networkidle)
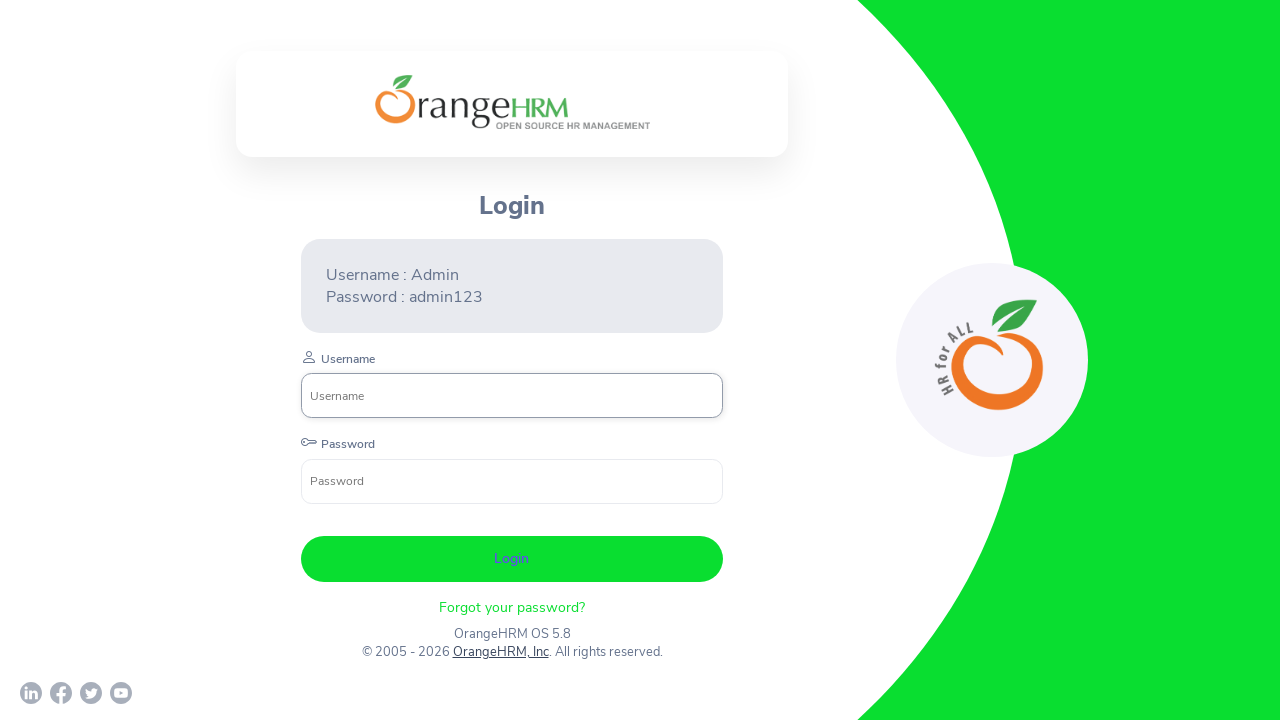

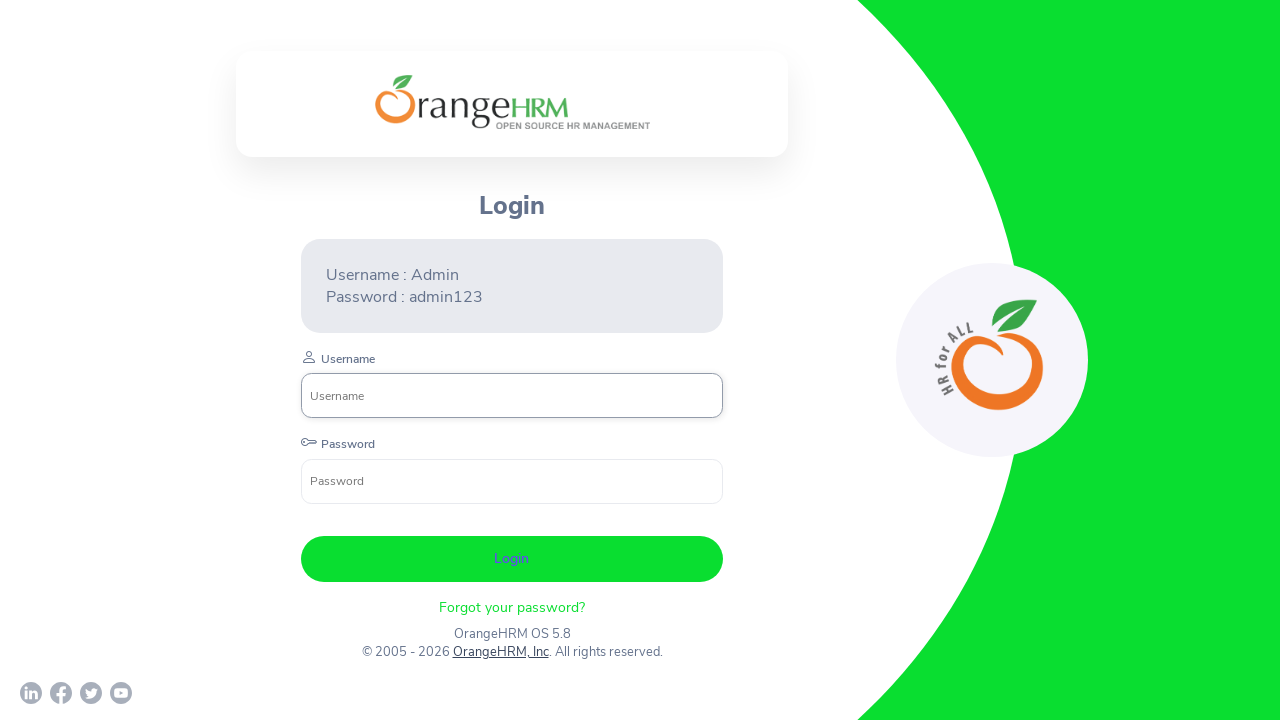